Tests browser window/tab handling by clicking a link that opens a new tab, switching between the original and new windows, and verifying the new window content.

Starting URL: http://the-internet.herokuapp.com/windows

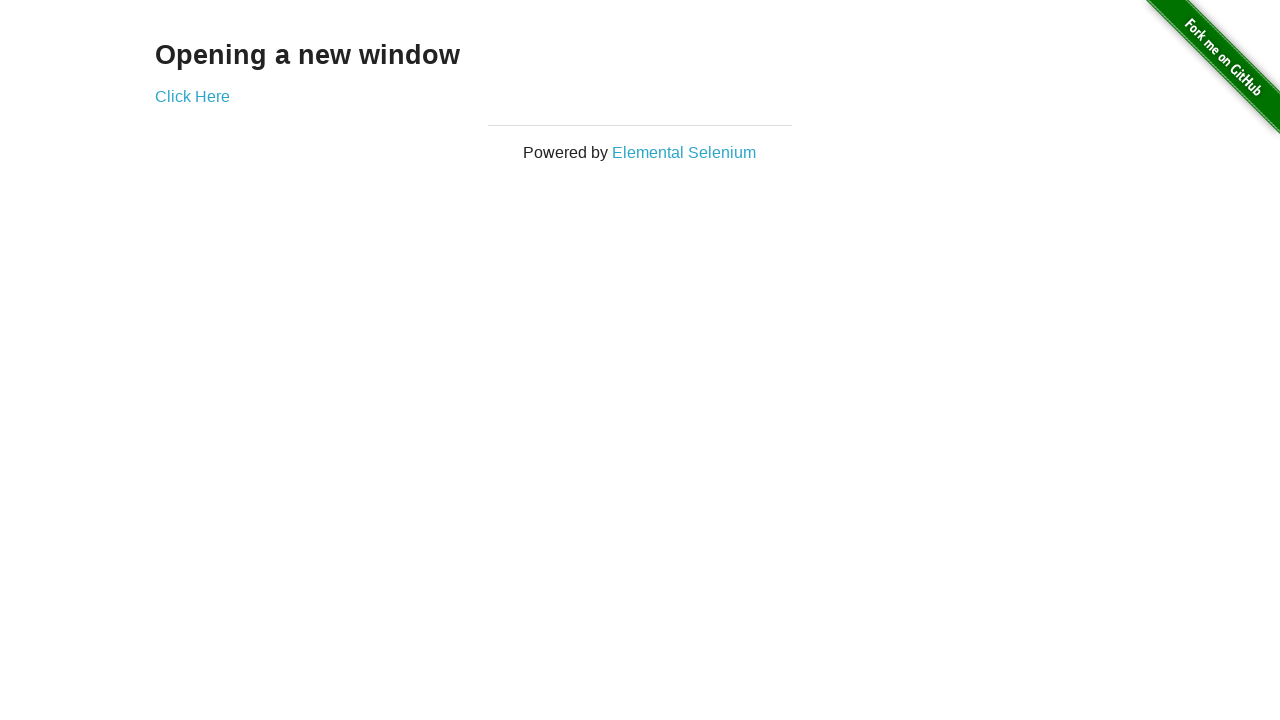

Clicked 'Click Here' link to open new tab at (192, 96) on text=Click Here
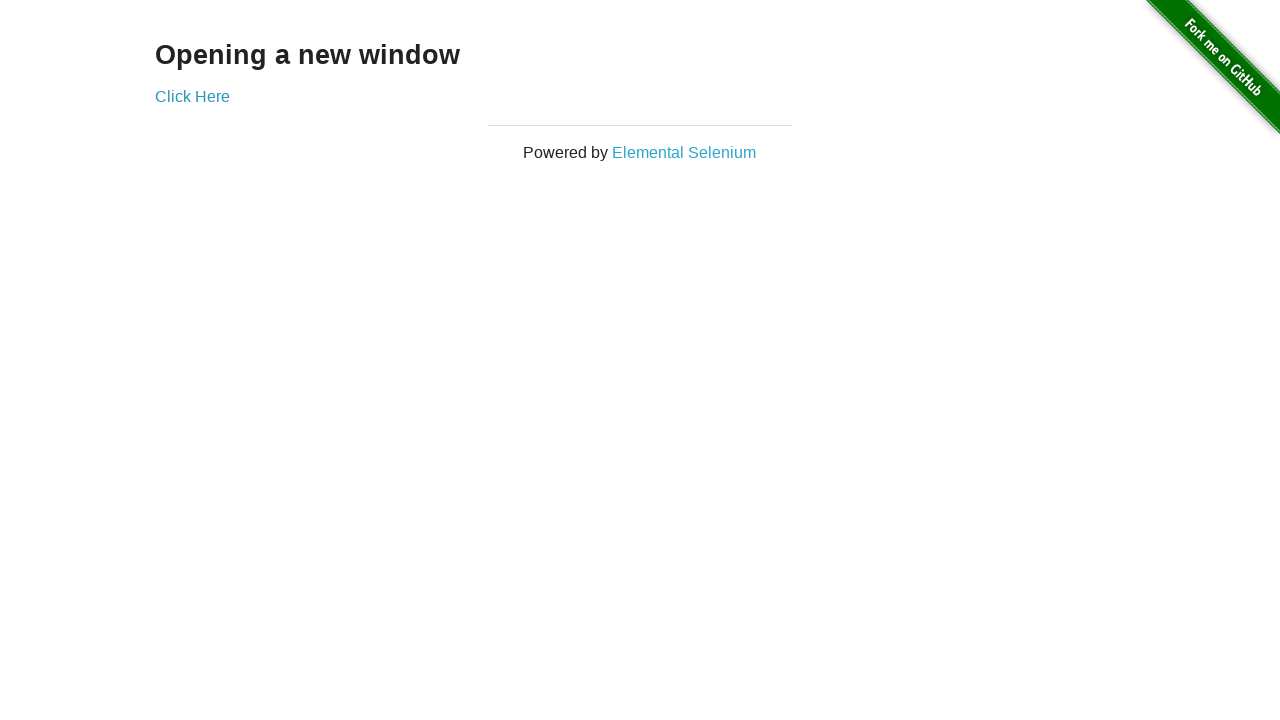

New page/tab object obtained
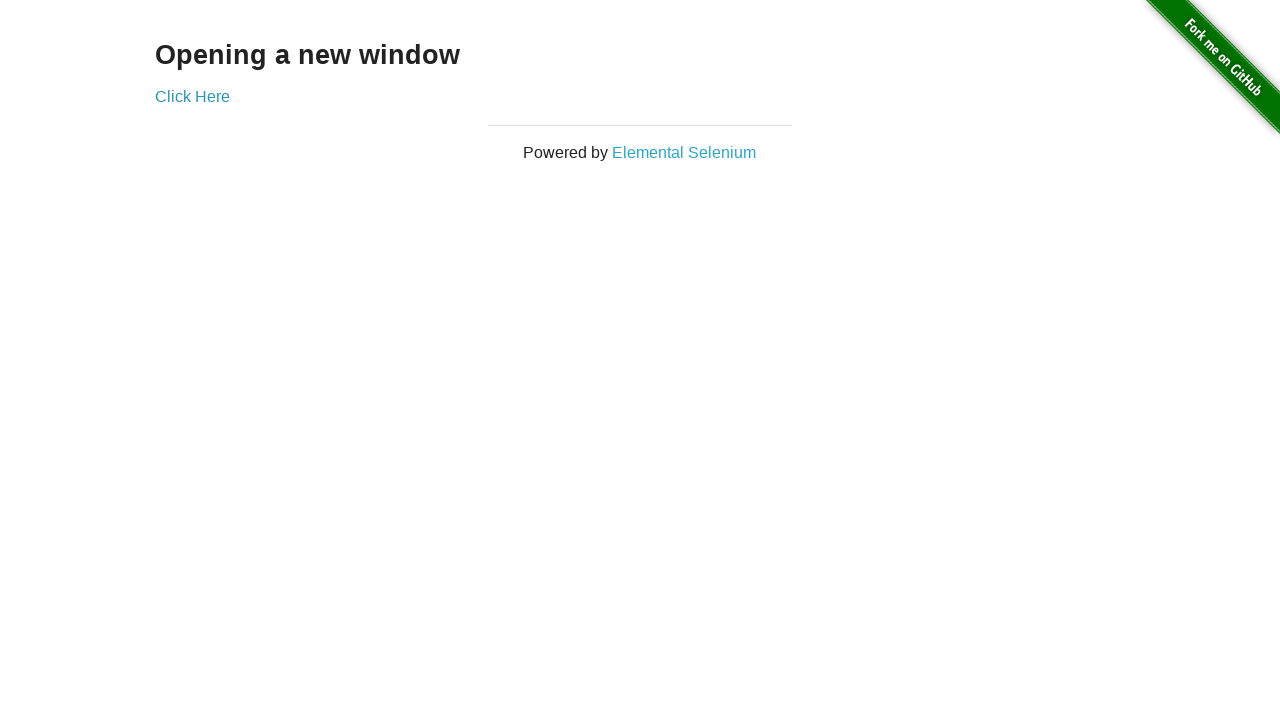

New page finished loading
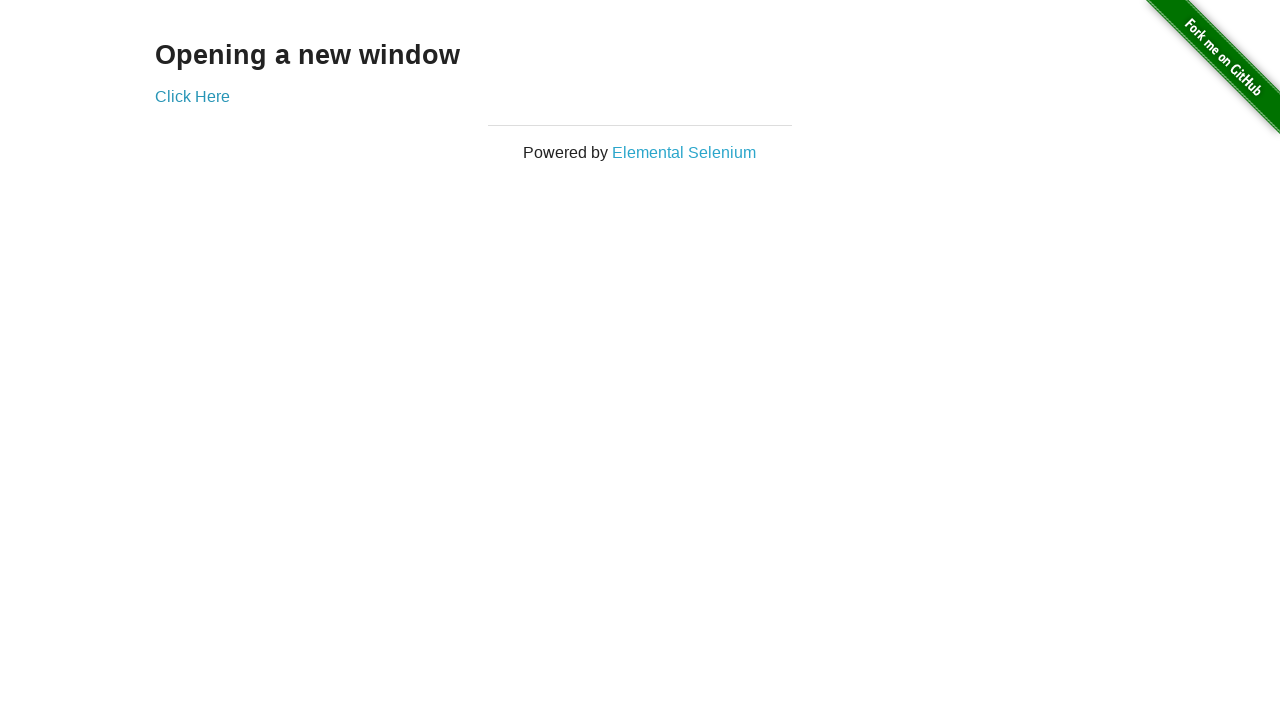

Switched focus back to original page
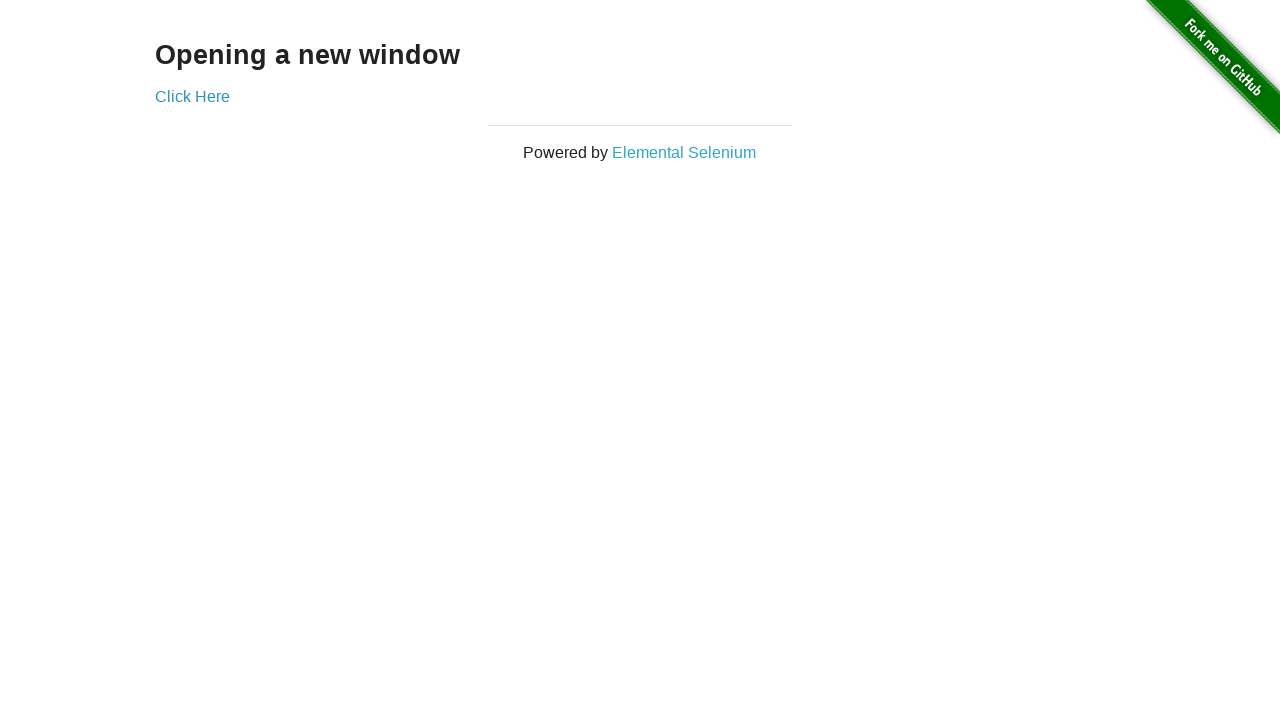

Switched focus to new page/tab
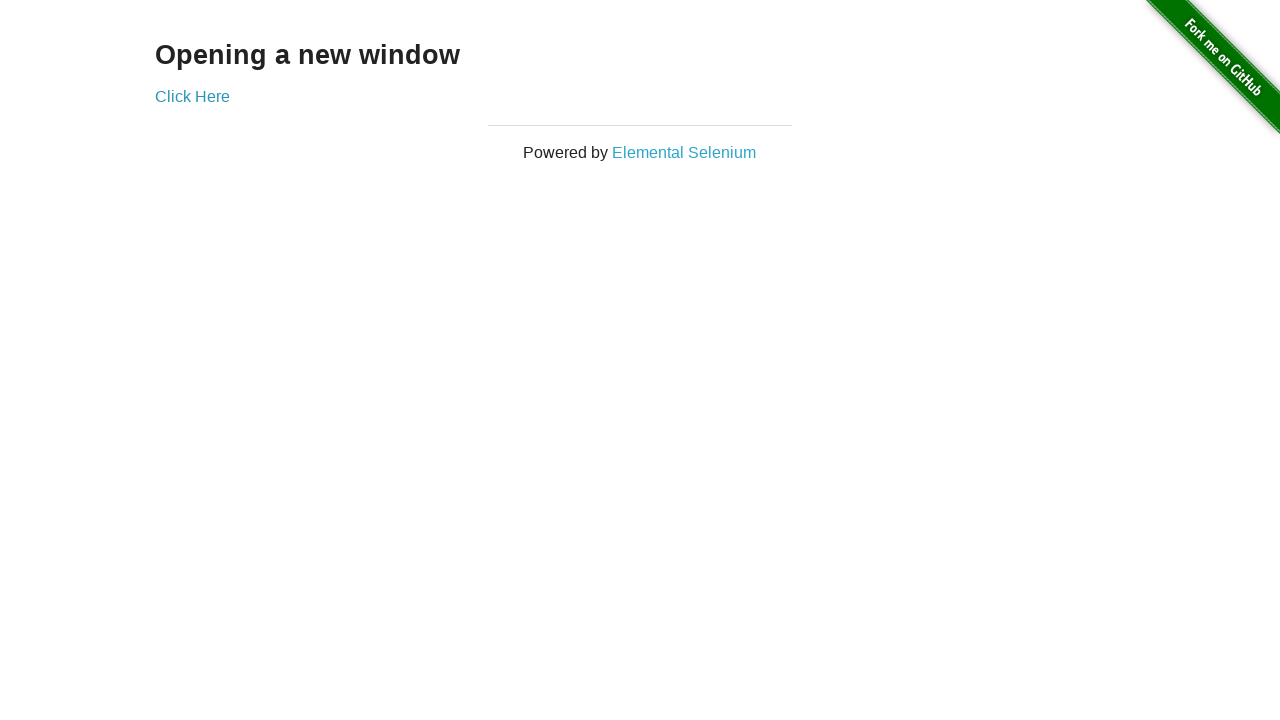

Retrieved heading text: 'New Window'
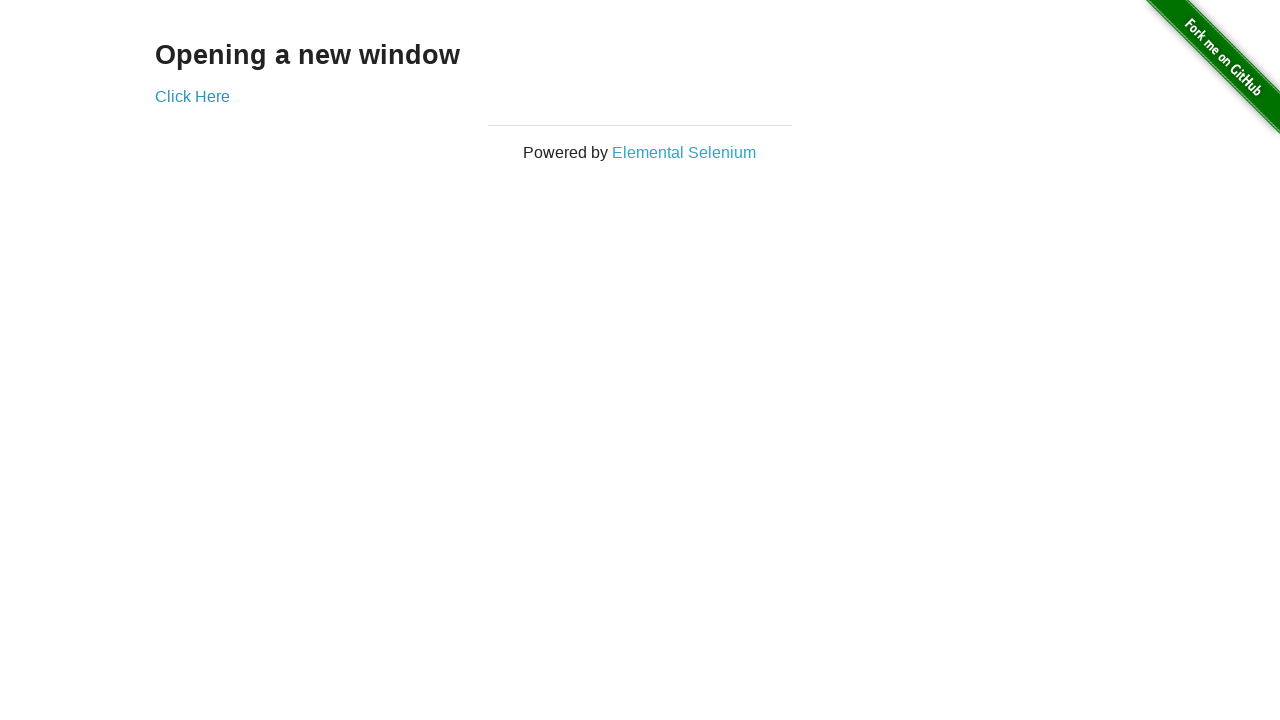

Verified new window heading is 'New Window'
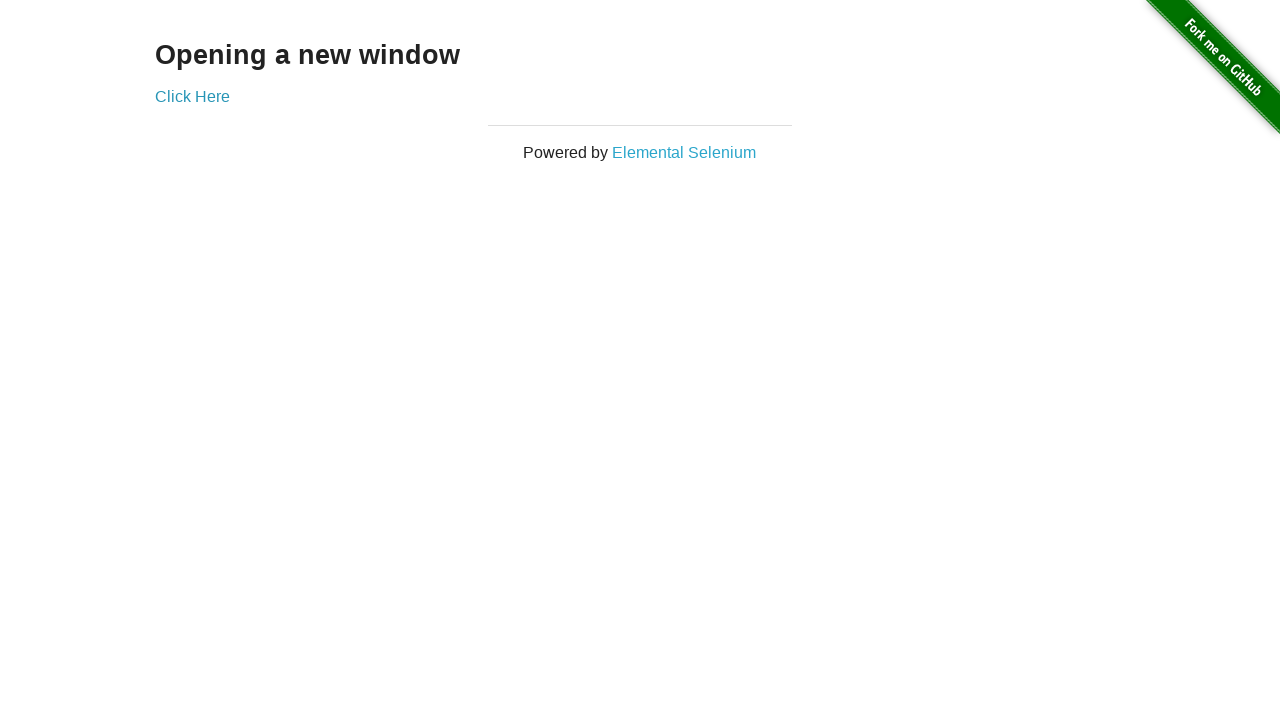

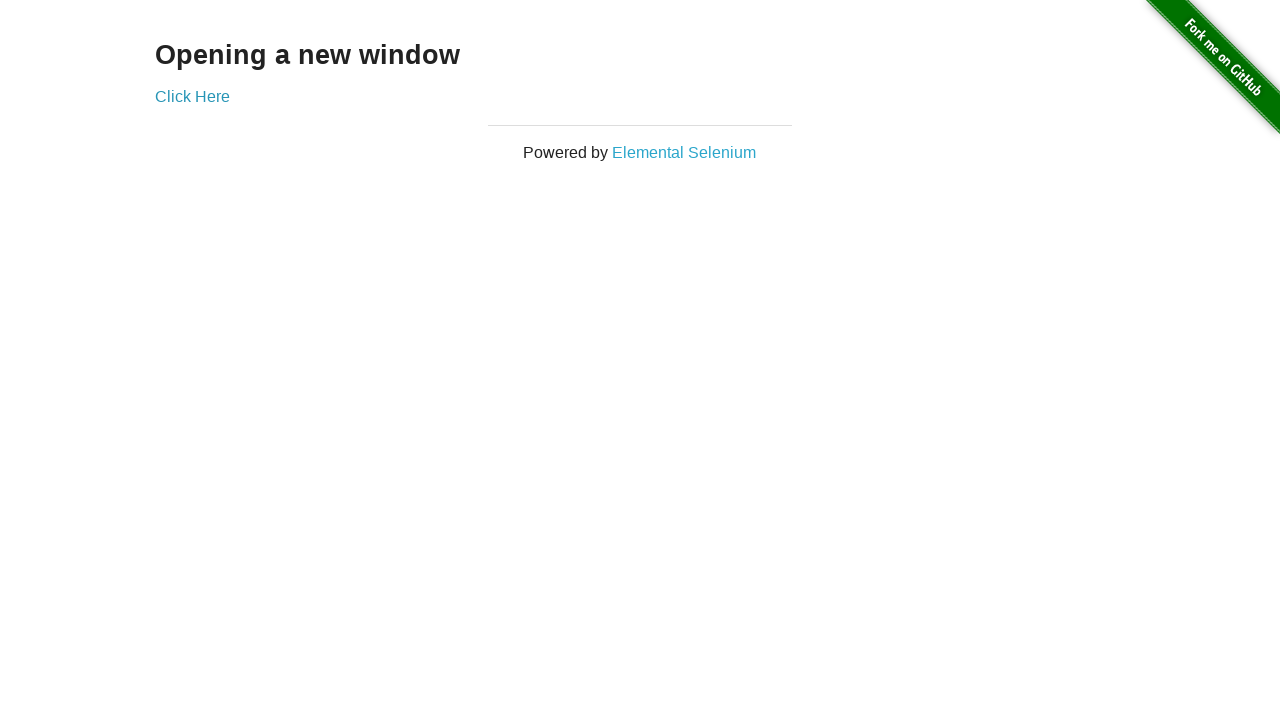